Tests drag and drop functionality using click-and-hold approach within an iframe

Starting URL: https://jqueryui.com/droppable/

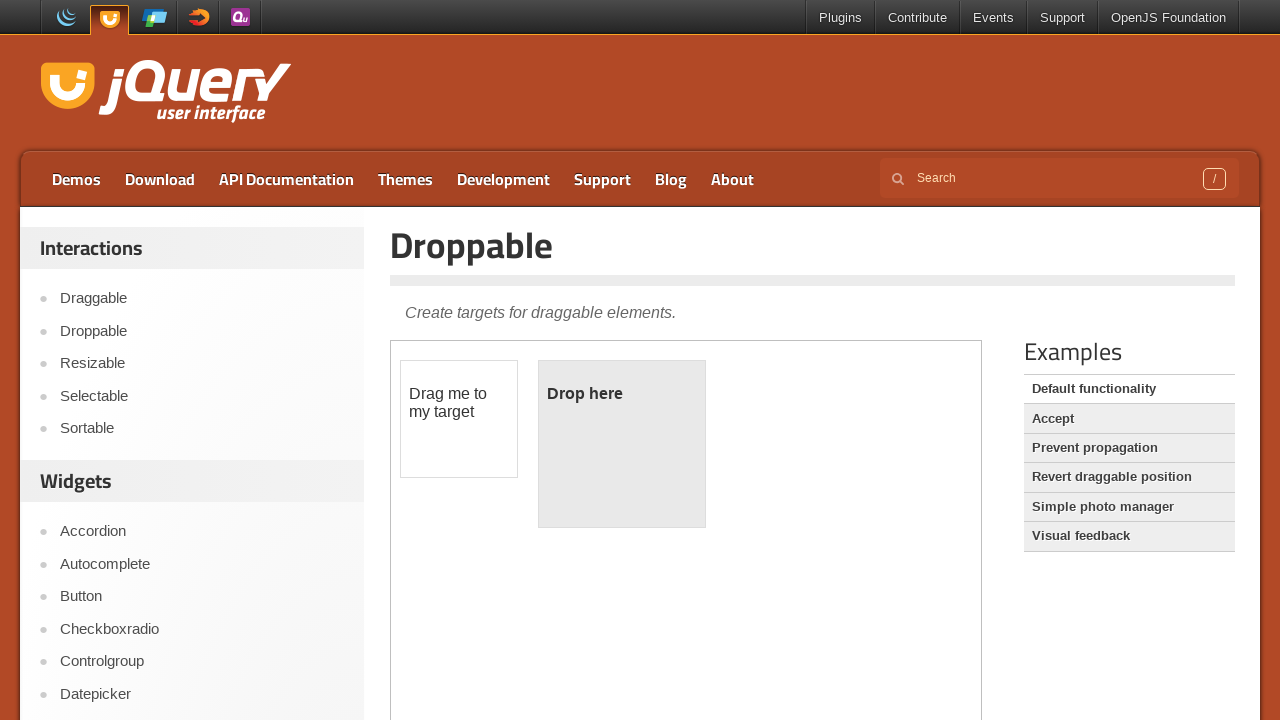

Located the demo iframe
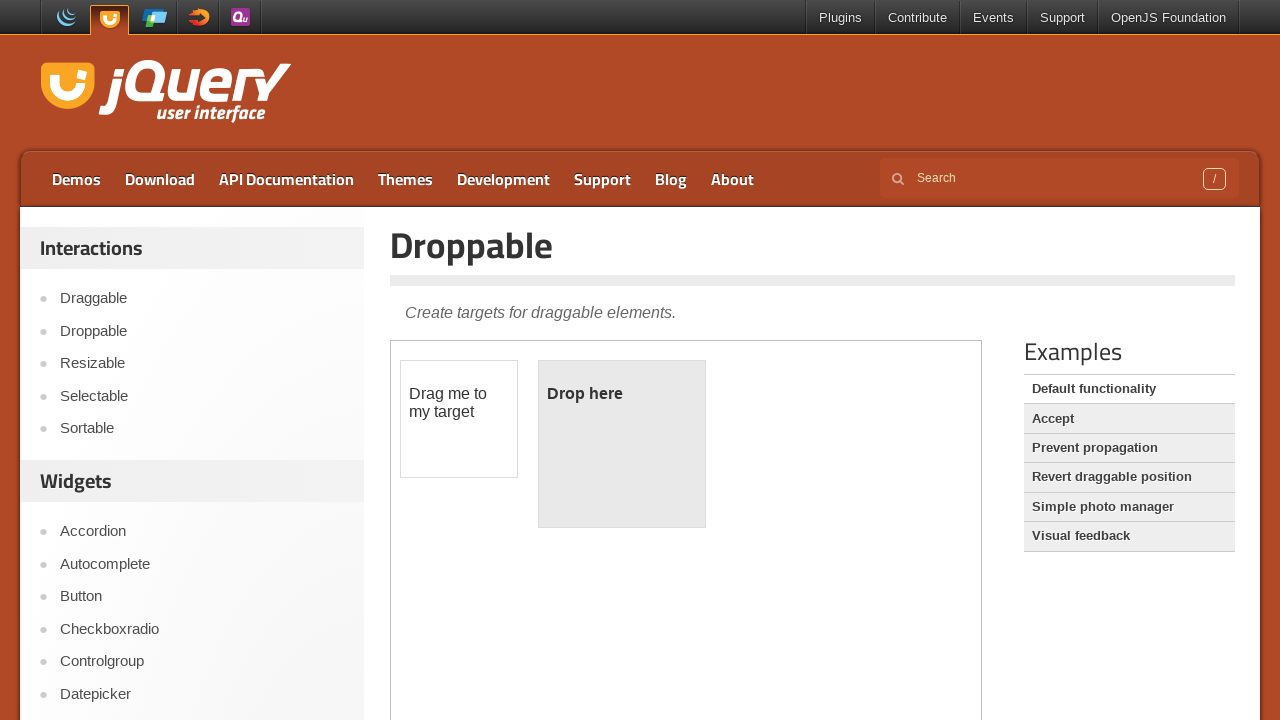

Located the draggable element
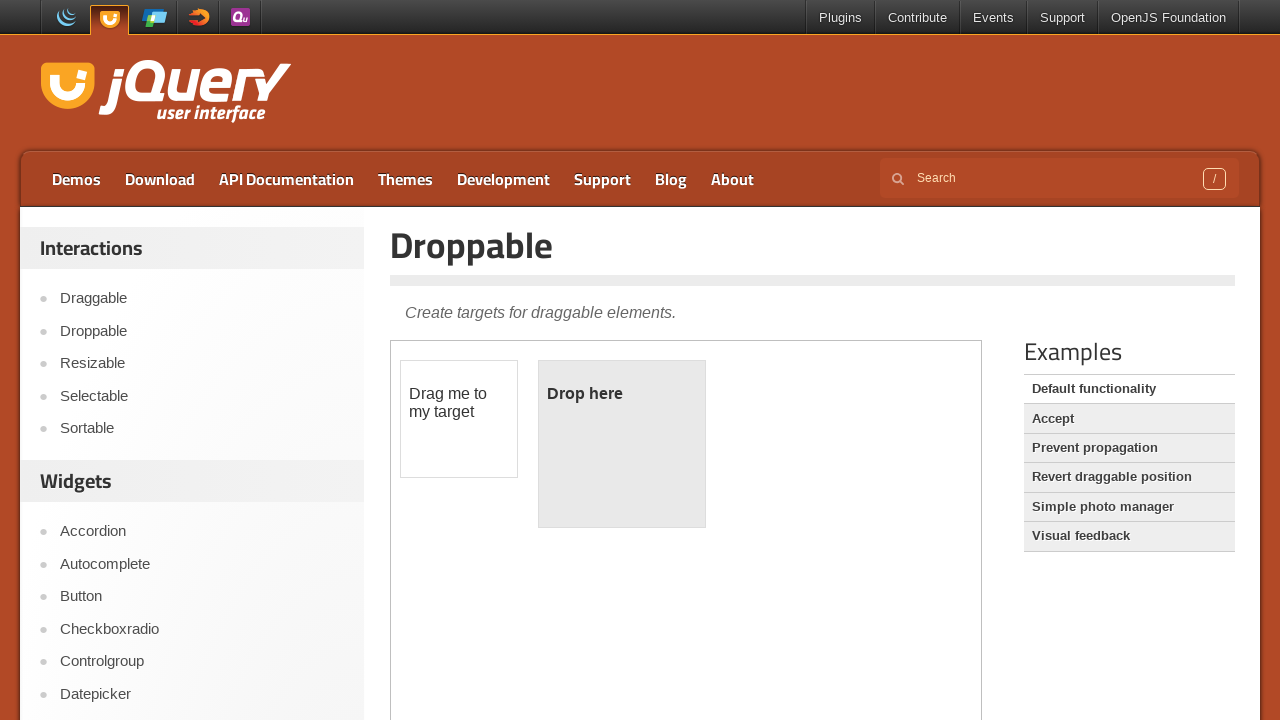

Located the droppable target element
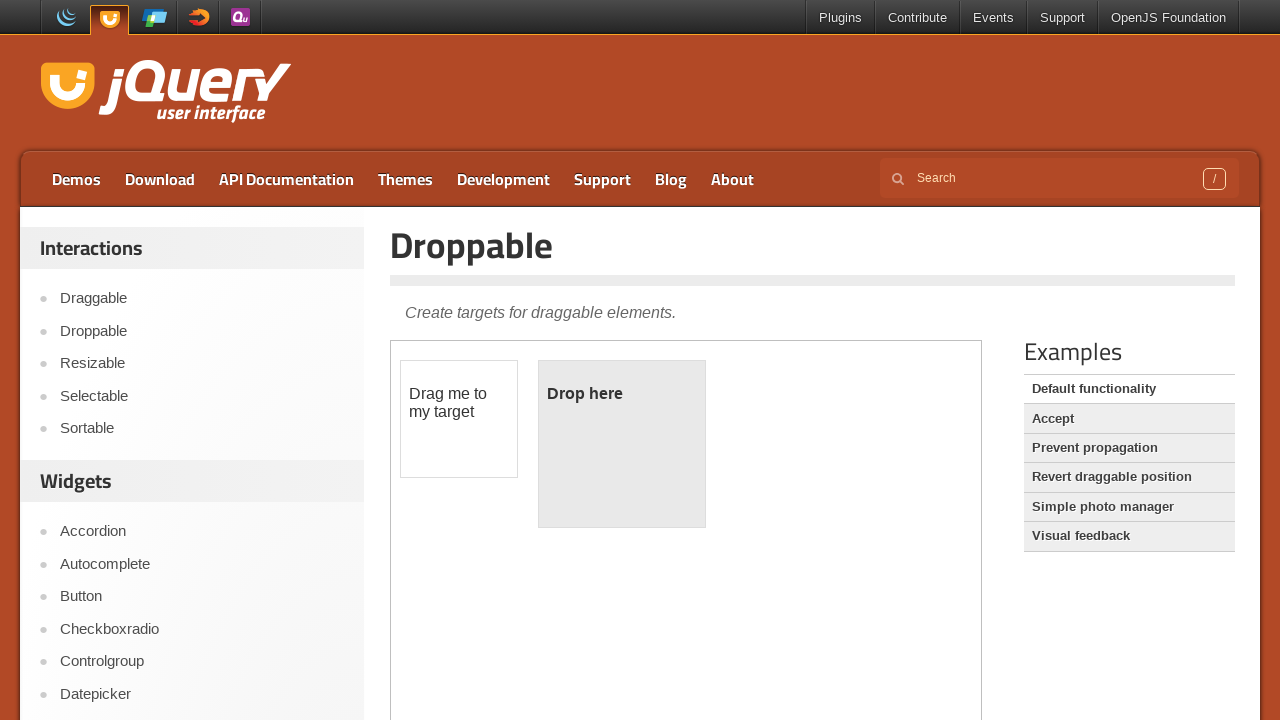

Dragged the draggable element to the droppable target at (622, 444)
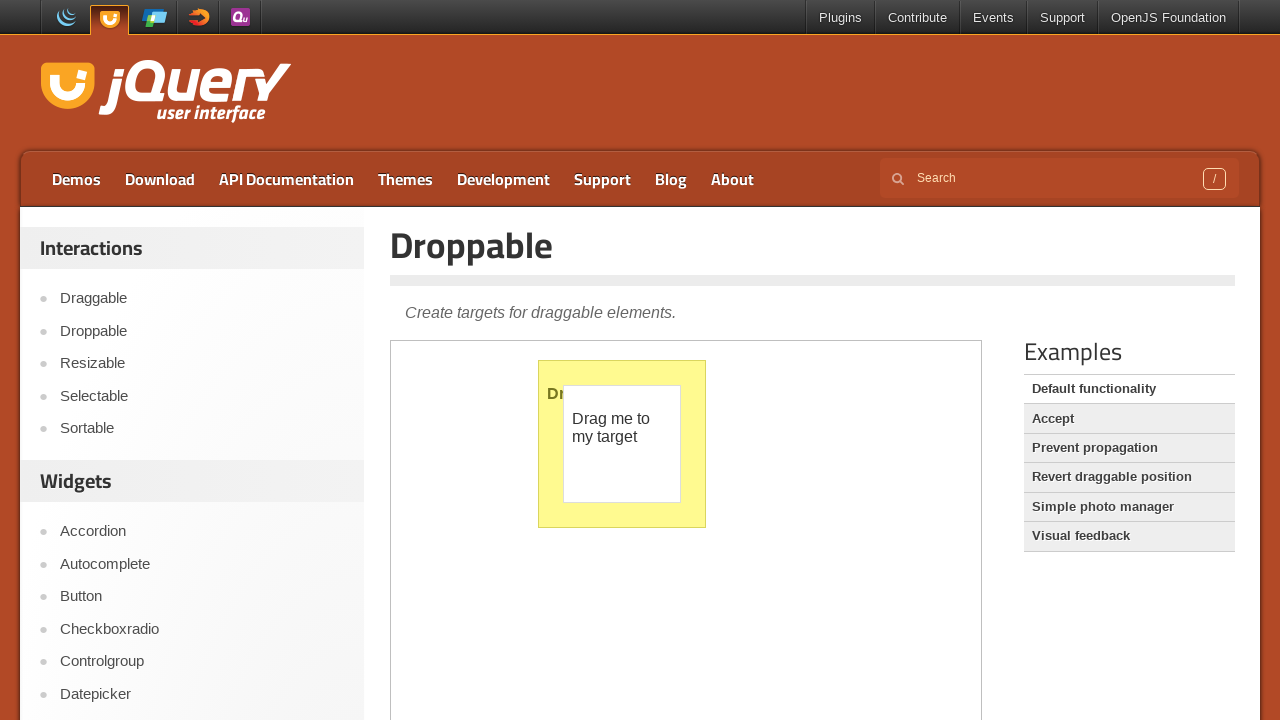

Verified that the drop was successful - droppable element shows 'Dropped!' text
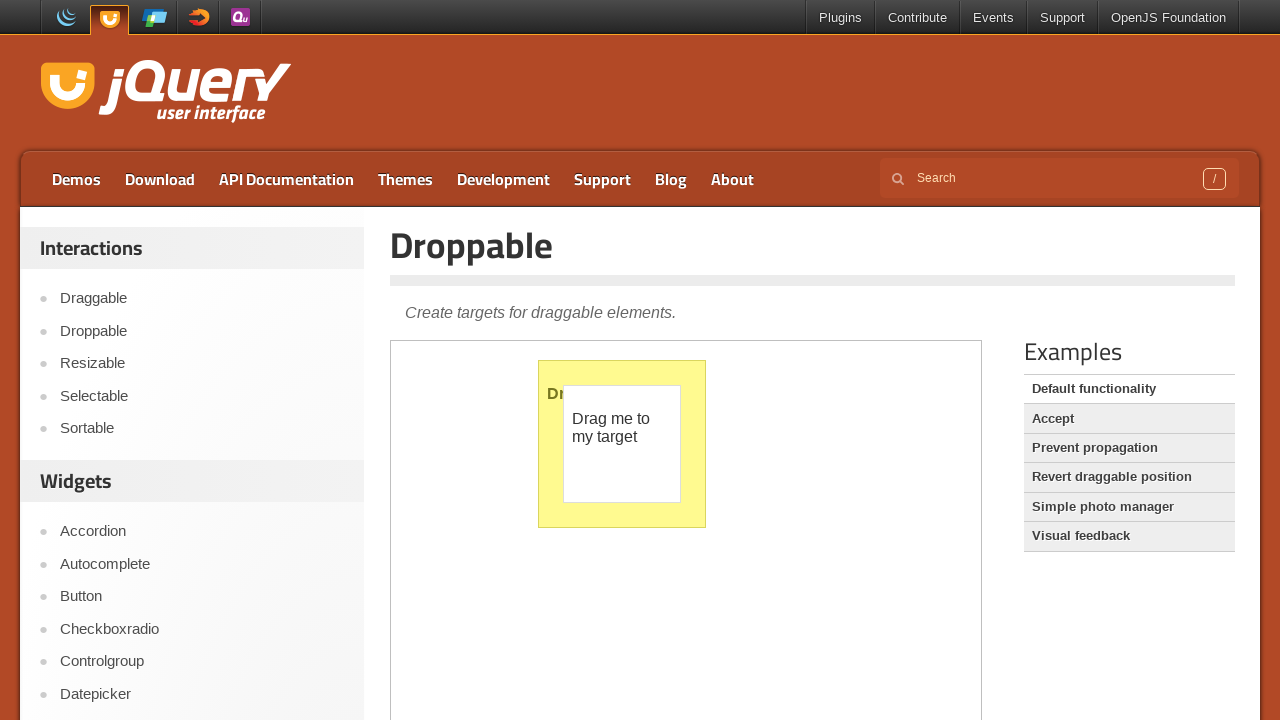

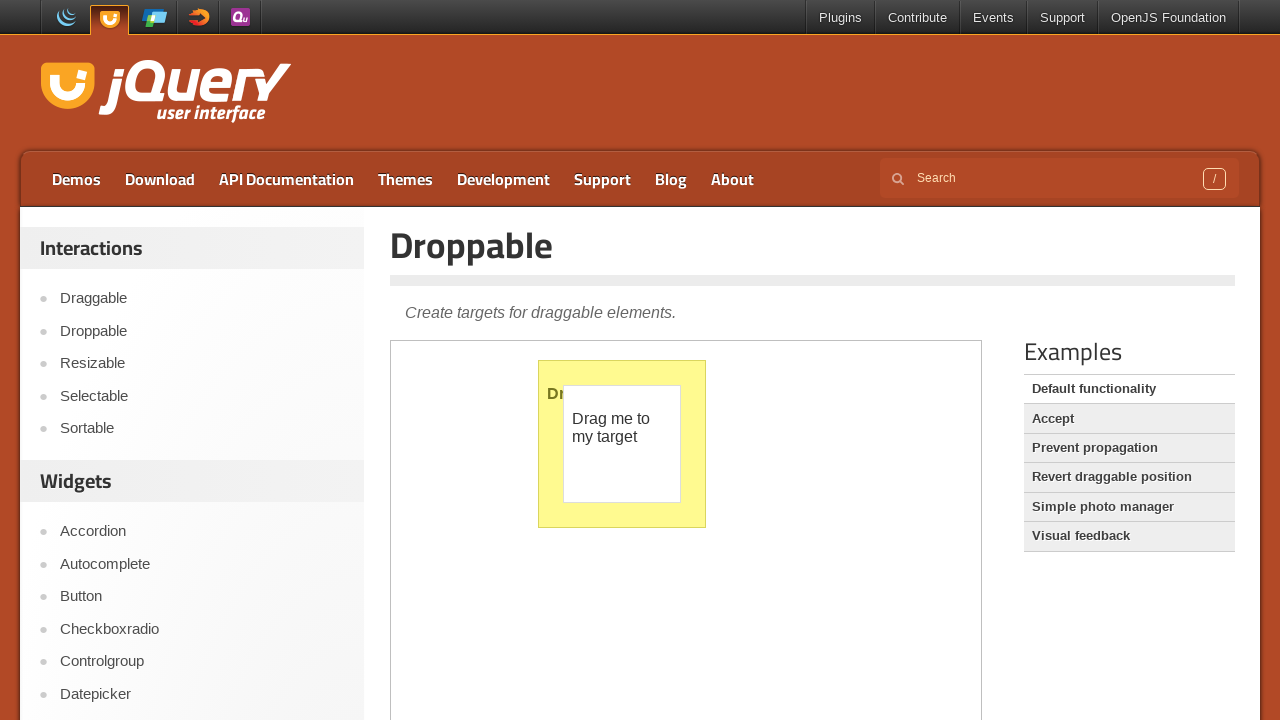